Tests a form submission by filling in text fields for full name, email, address, and password, then submitting the form

Starting URL: https://www.tutorialspoint.com/selenium/practice/text-box.php

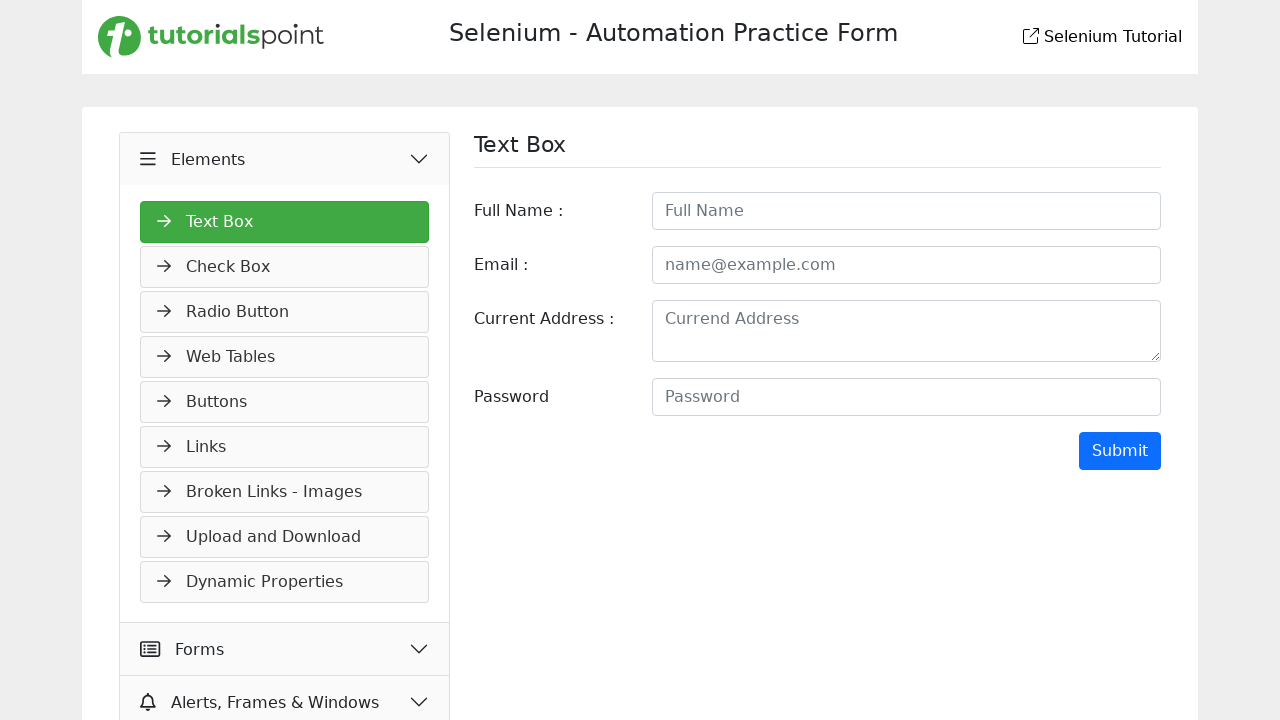

Filled full name field with 'Alex Ivanov' on #fullname
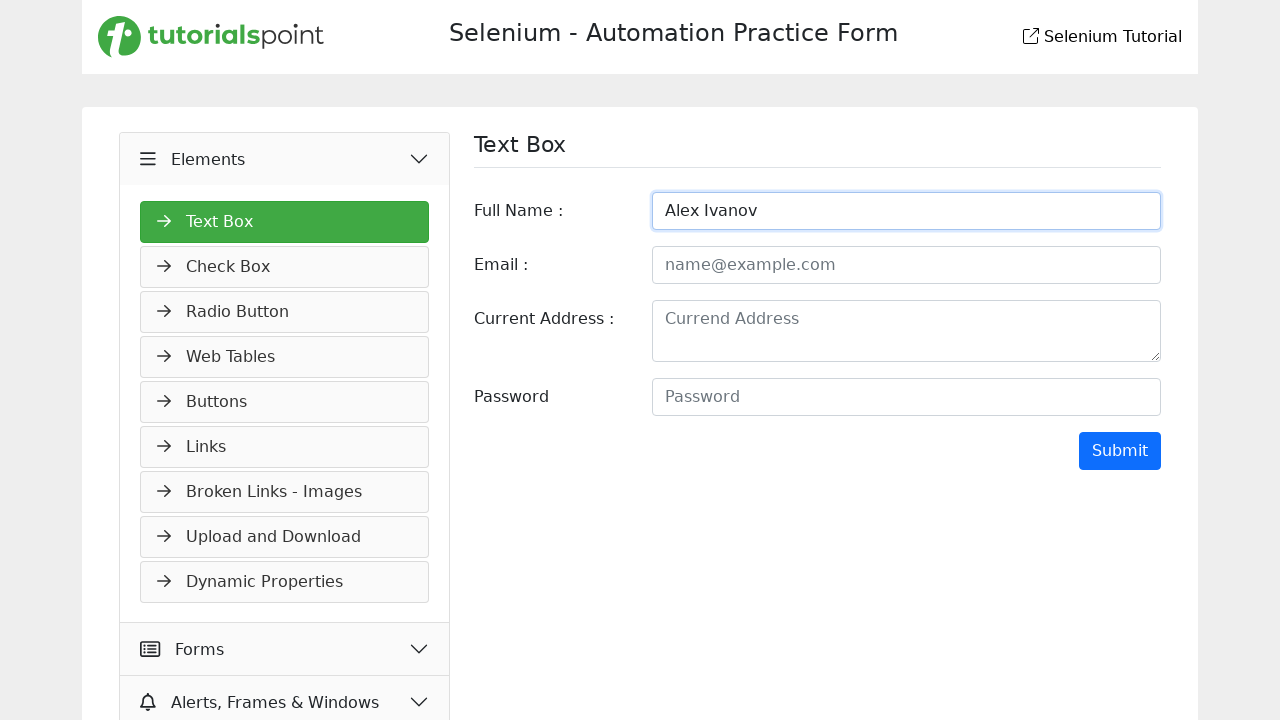

Filled email field with 'aliv@mail.ru' on #email
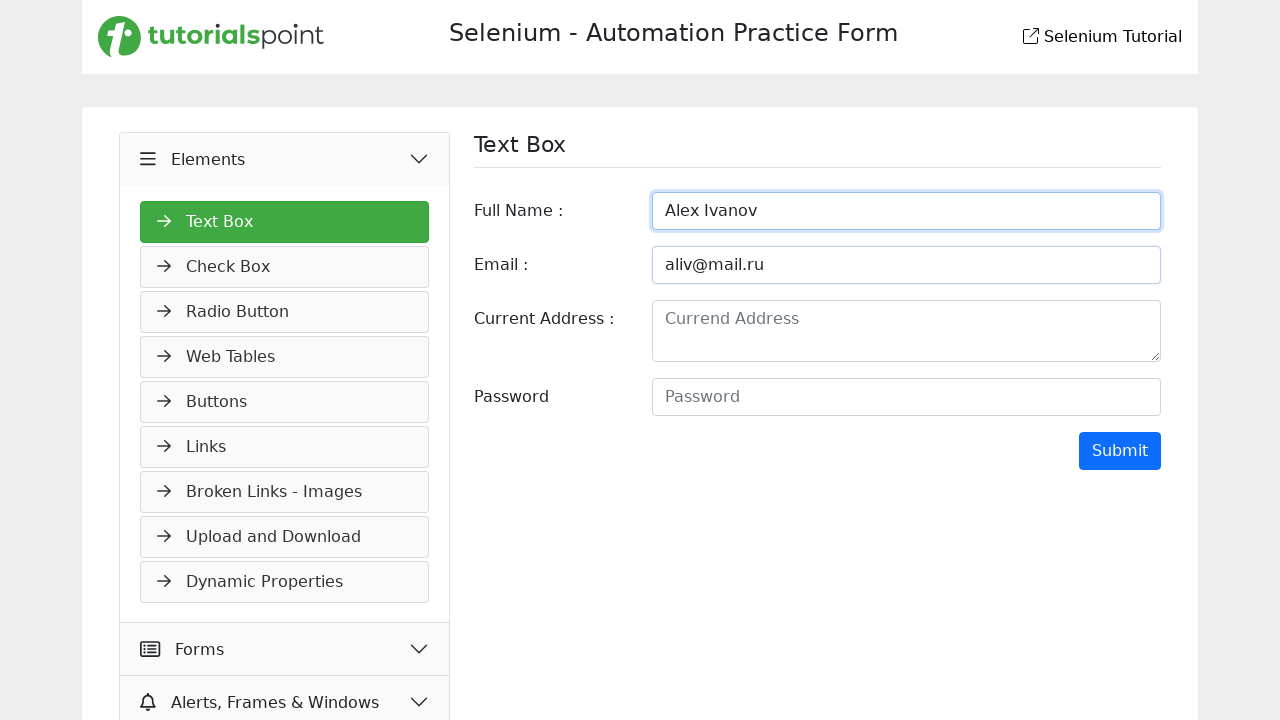

Filled address field with 'Moscow, Kremlin, 1, Russian Federation' on #address
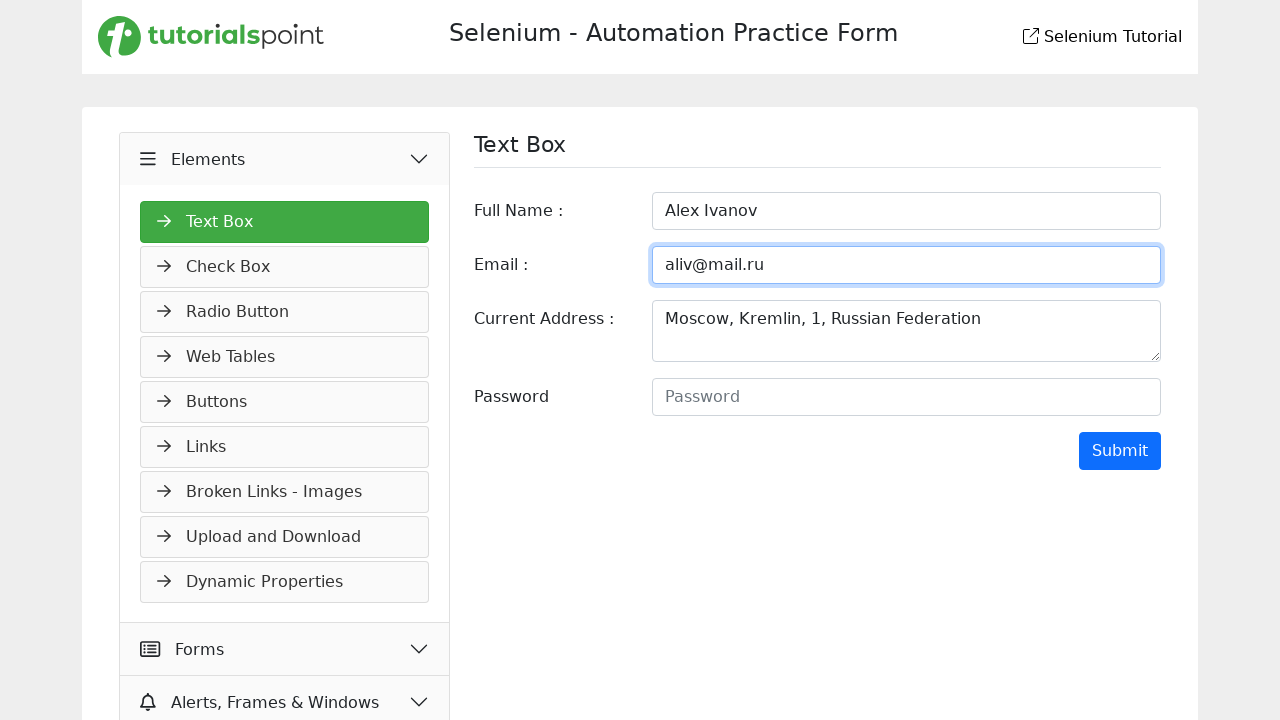

Filled password field with 'JamesBond007' on #password
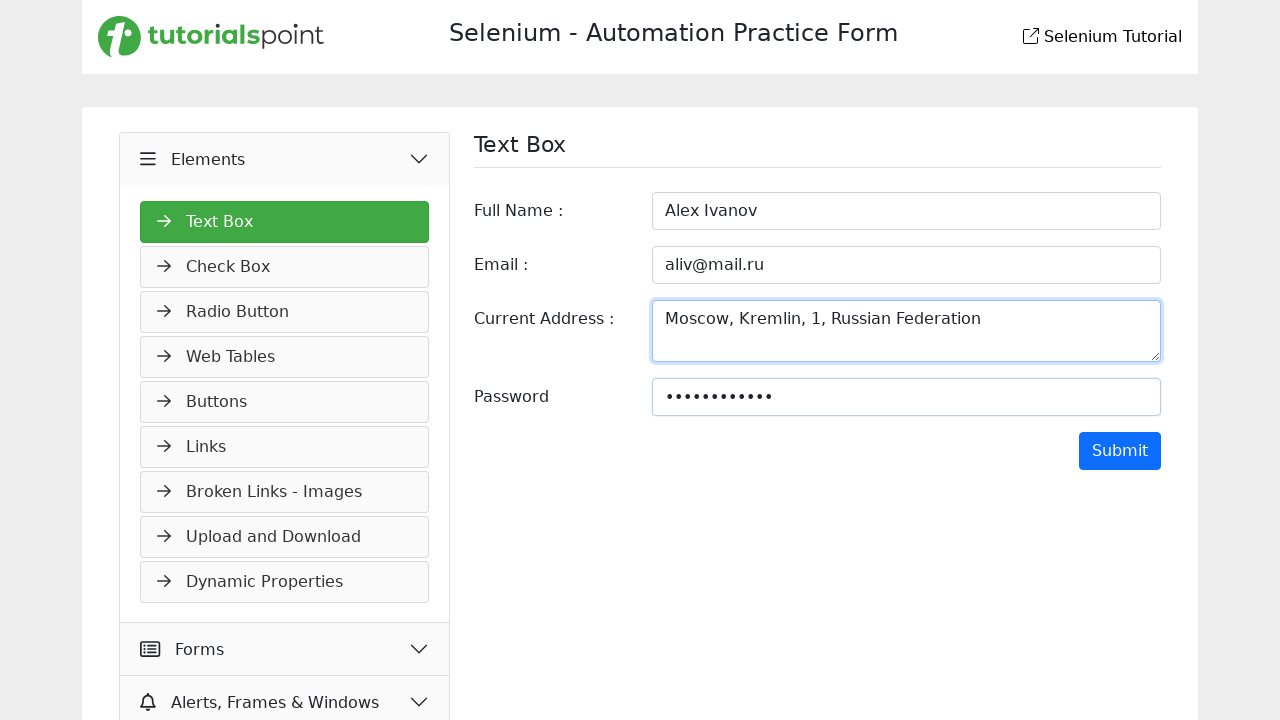

Clicked form submit button at (1120, 451) on xpath=//form/div[5]/input
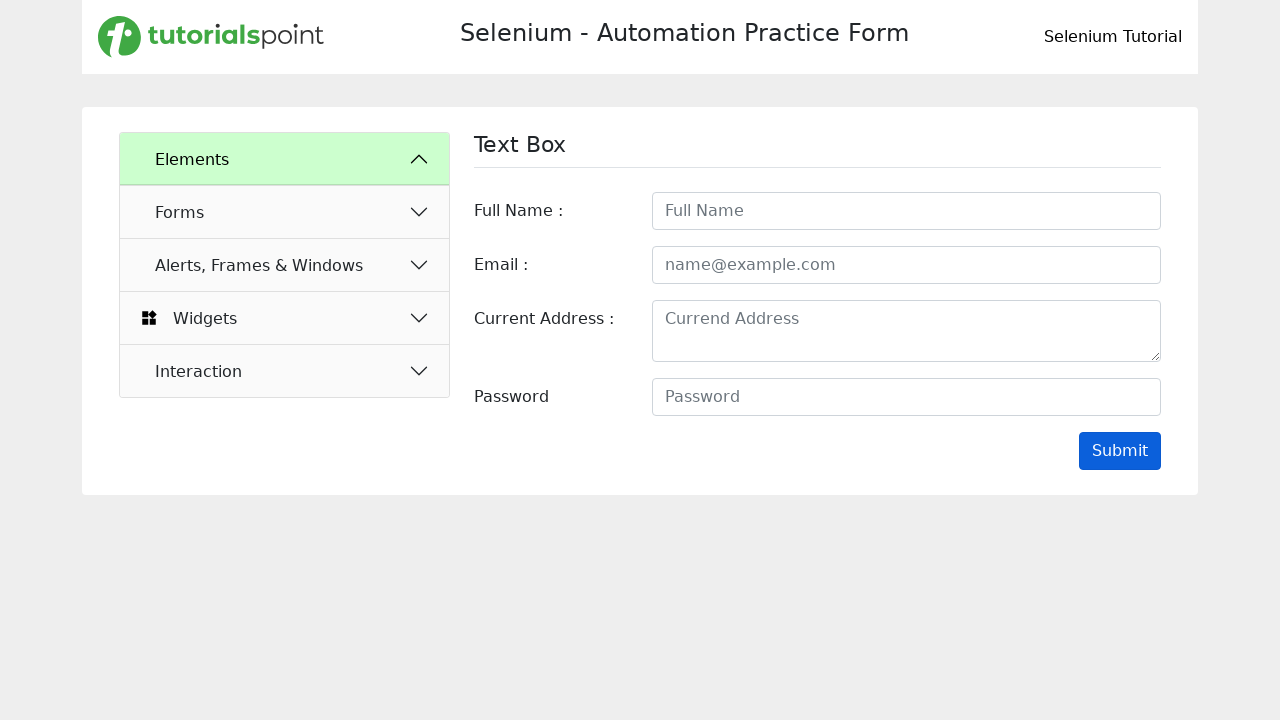

Waited 1000ms for form submission to complete
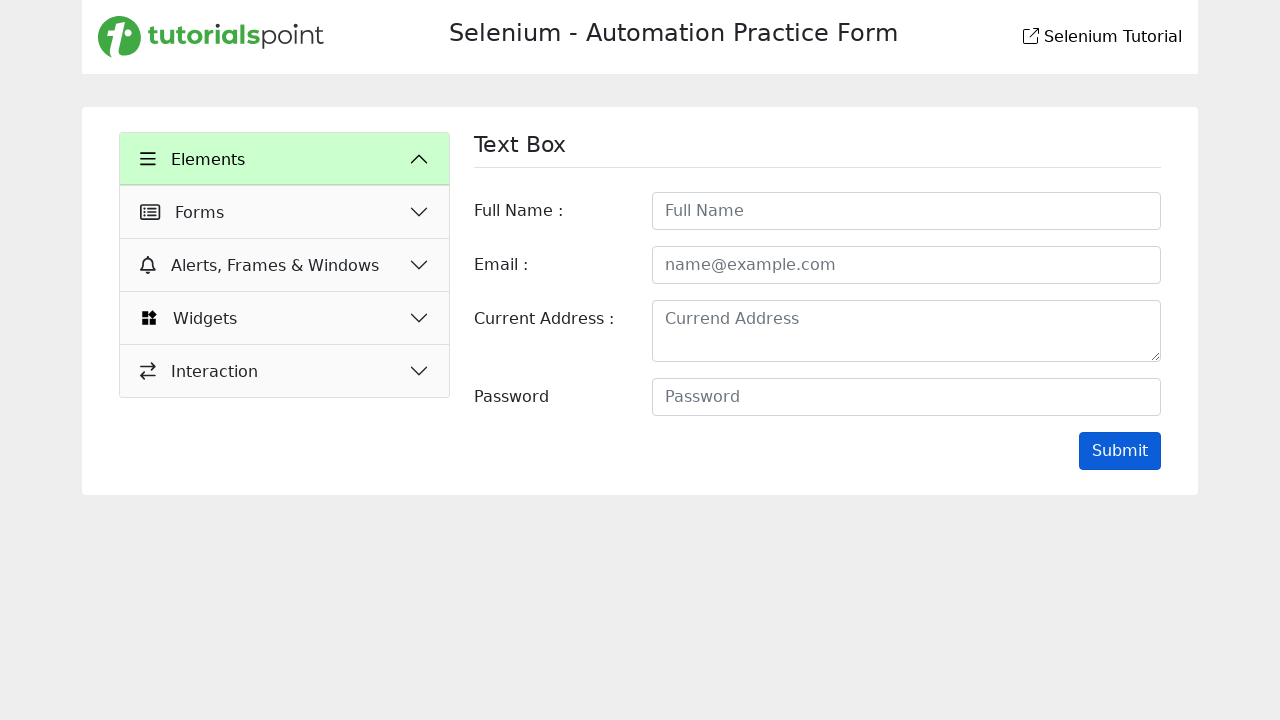

Verified full name field is empty after submission
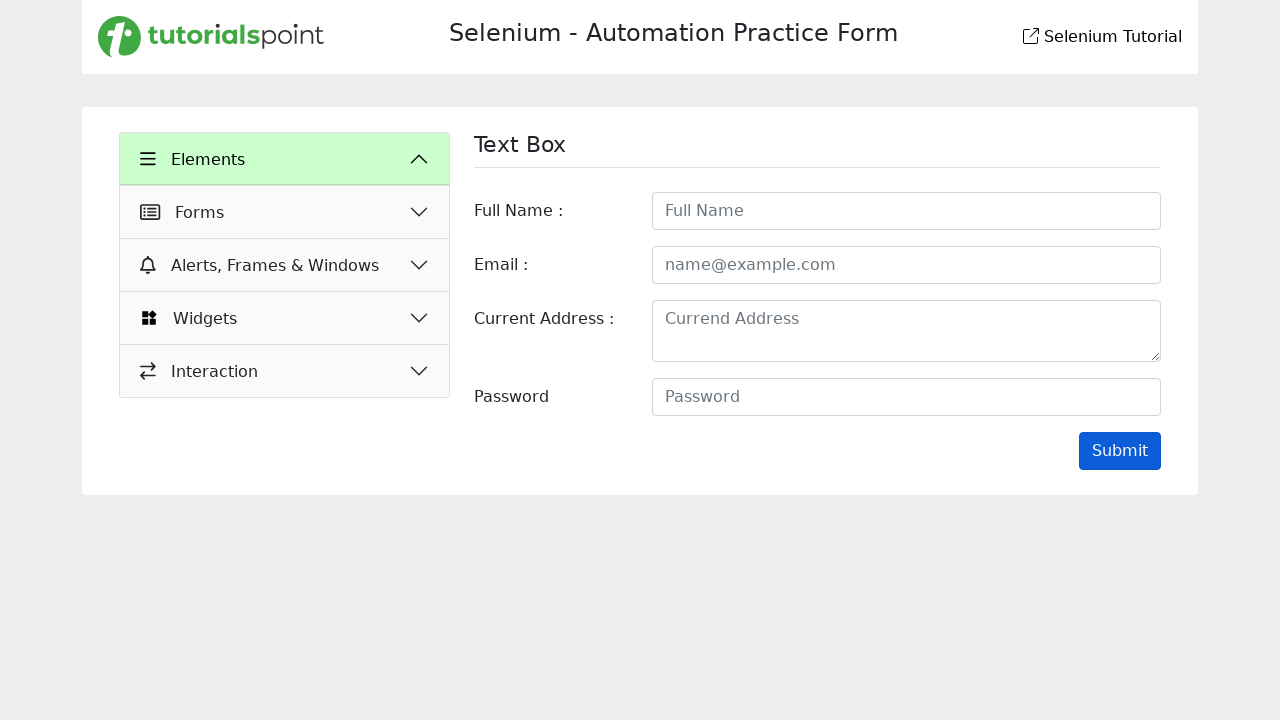

Verified email field is empty after submission
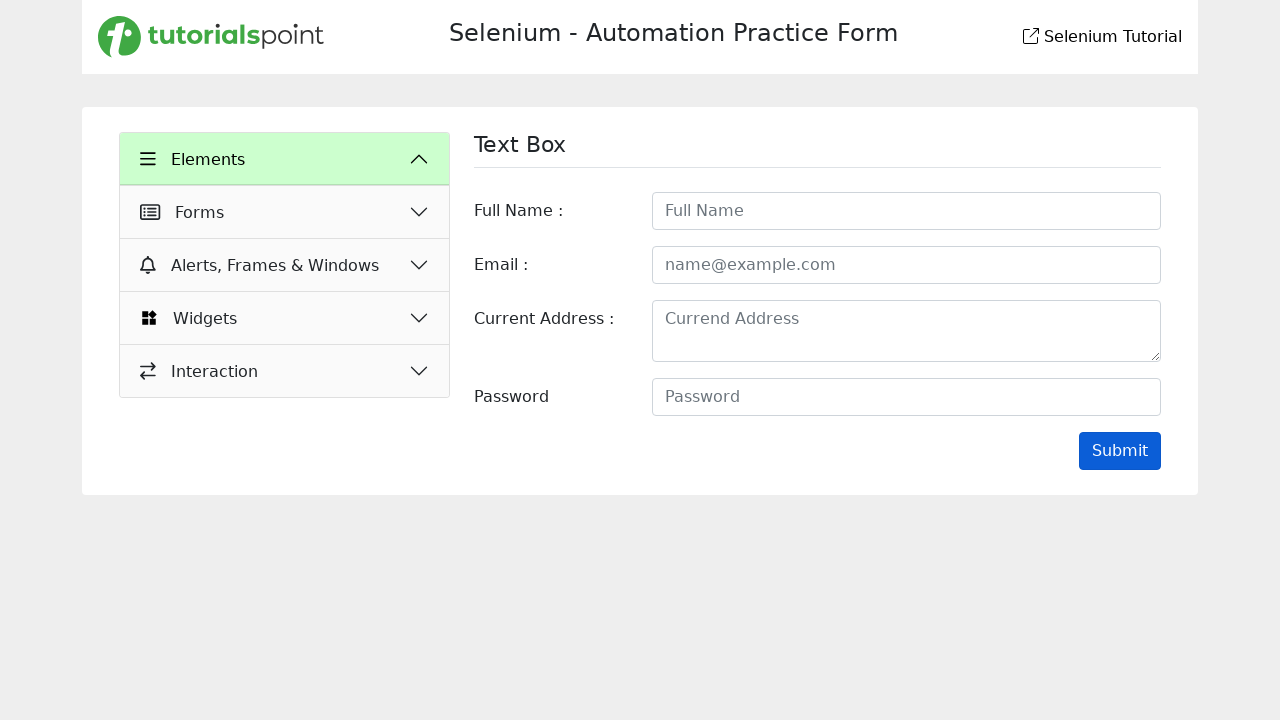

Verified address field is empty after submission
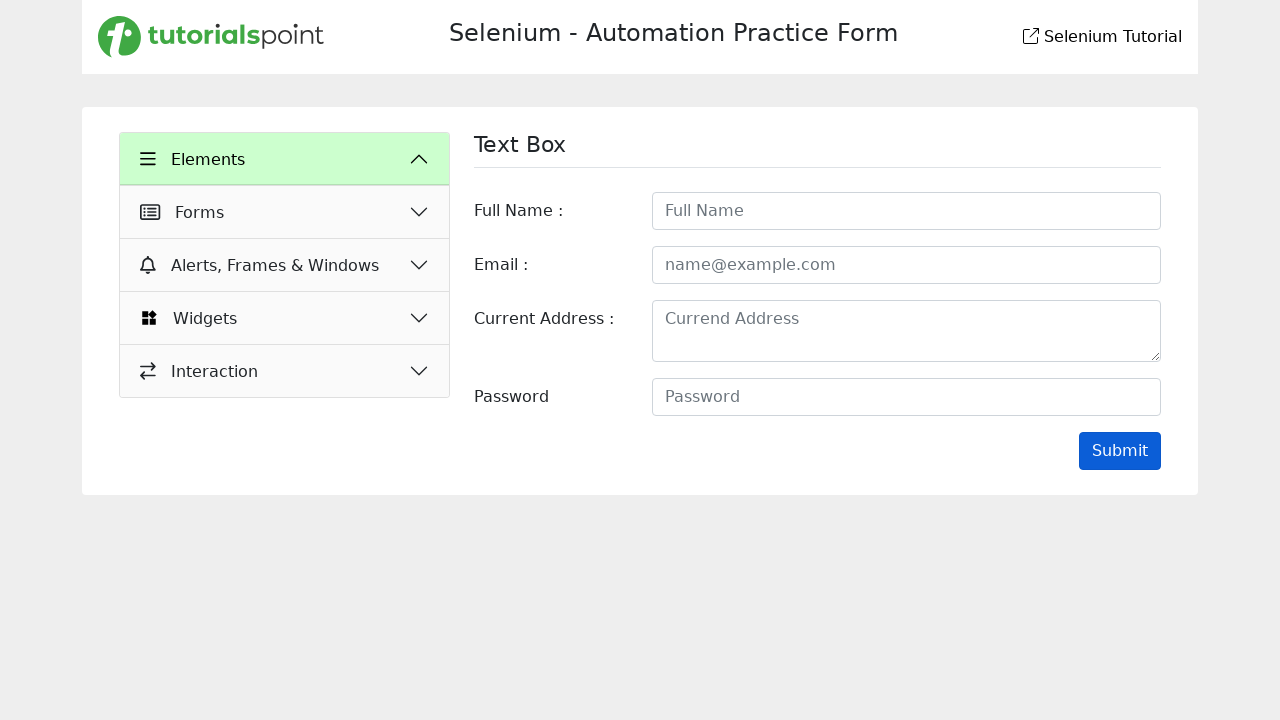

Verified password field is empty after submission
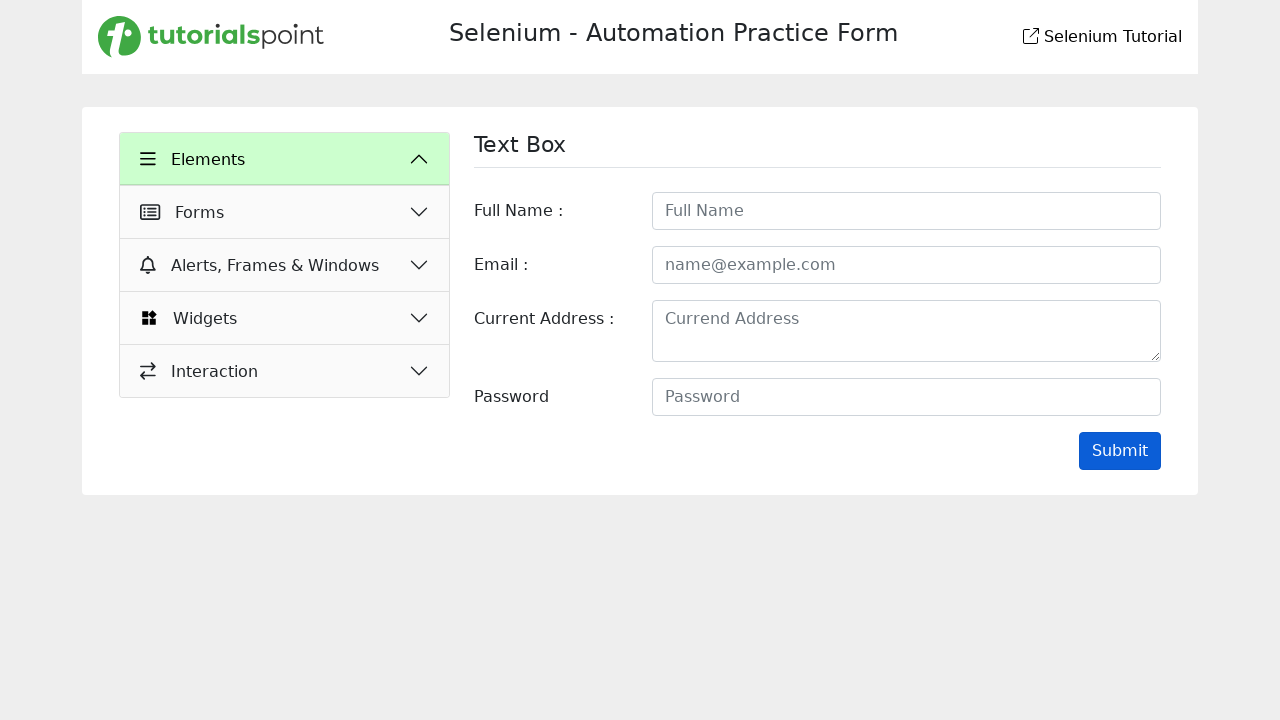

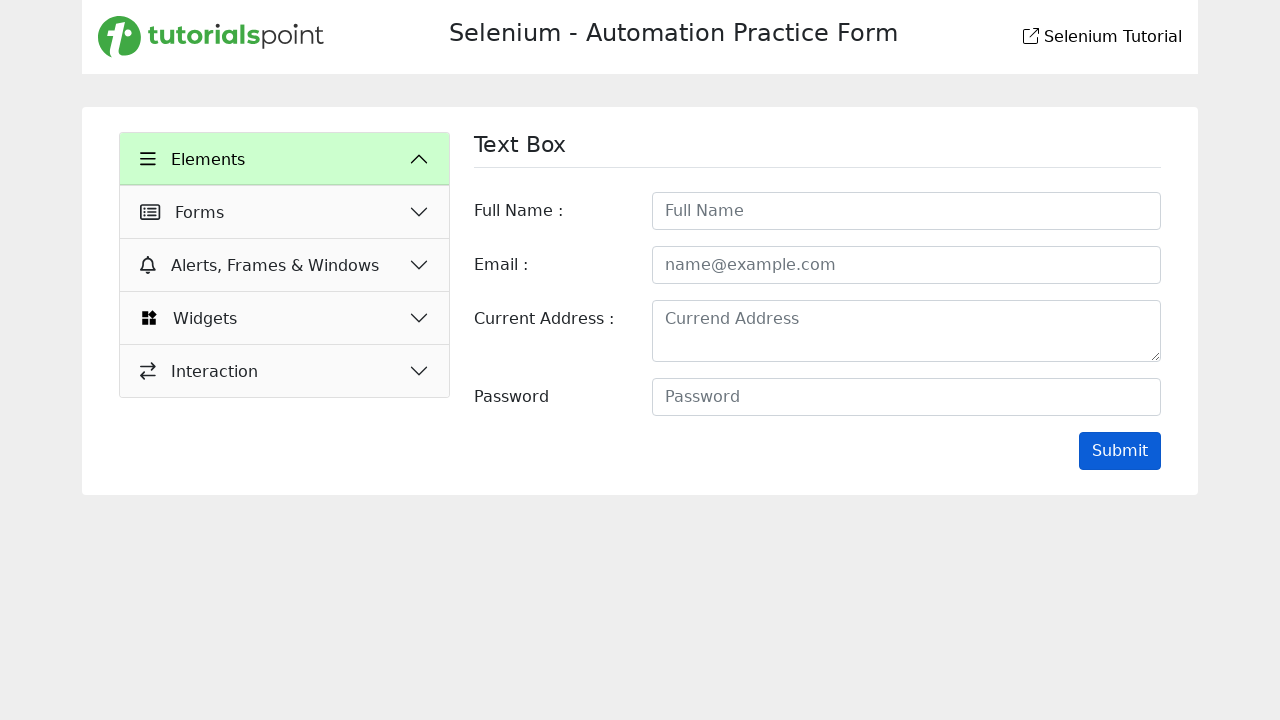